Tests dropdown selection by iterating through all options and clicking on the one with text "Option 1"

Starting URL: https://the-internet.herokuapp.com/dropdown

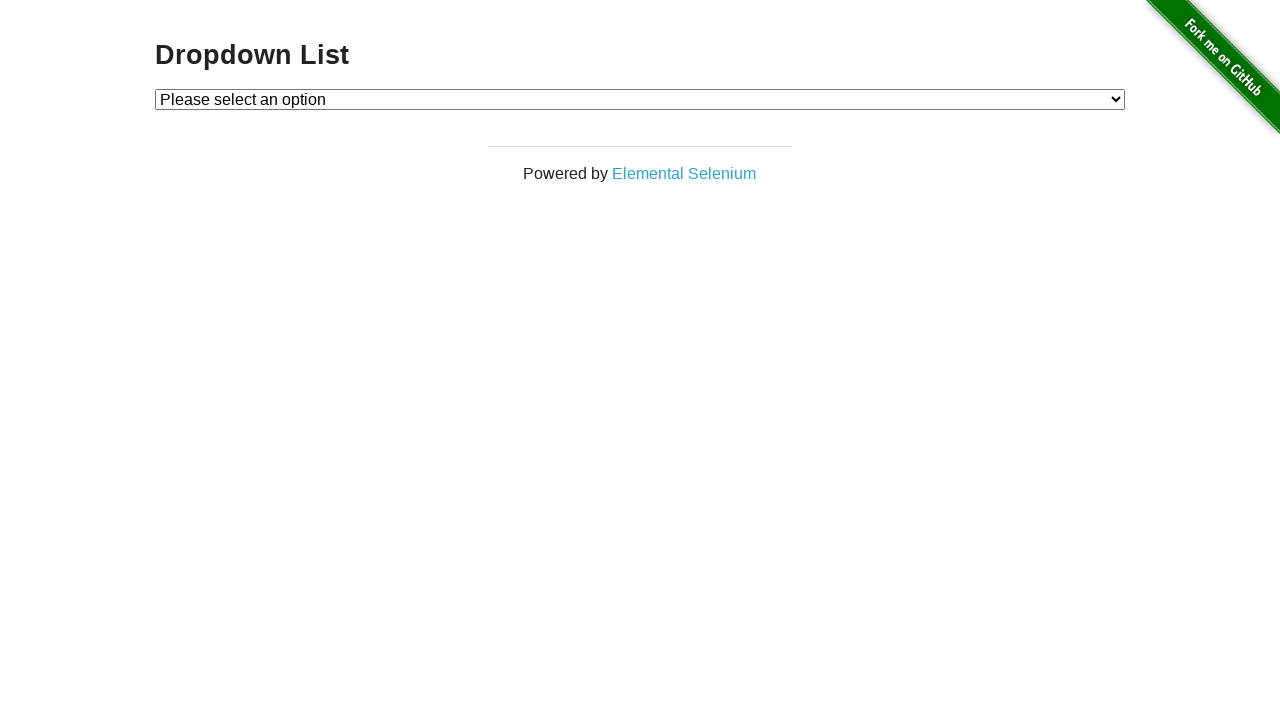

Waited for dropdown element to be present
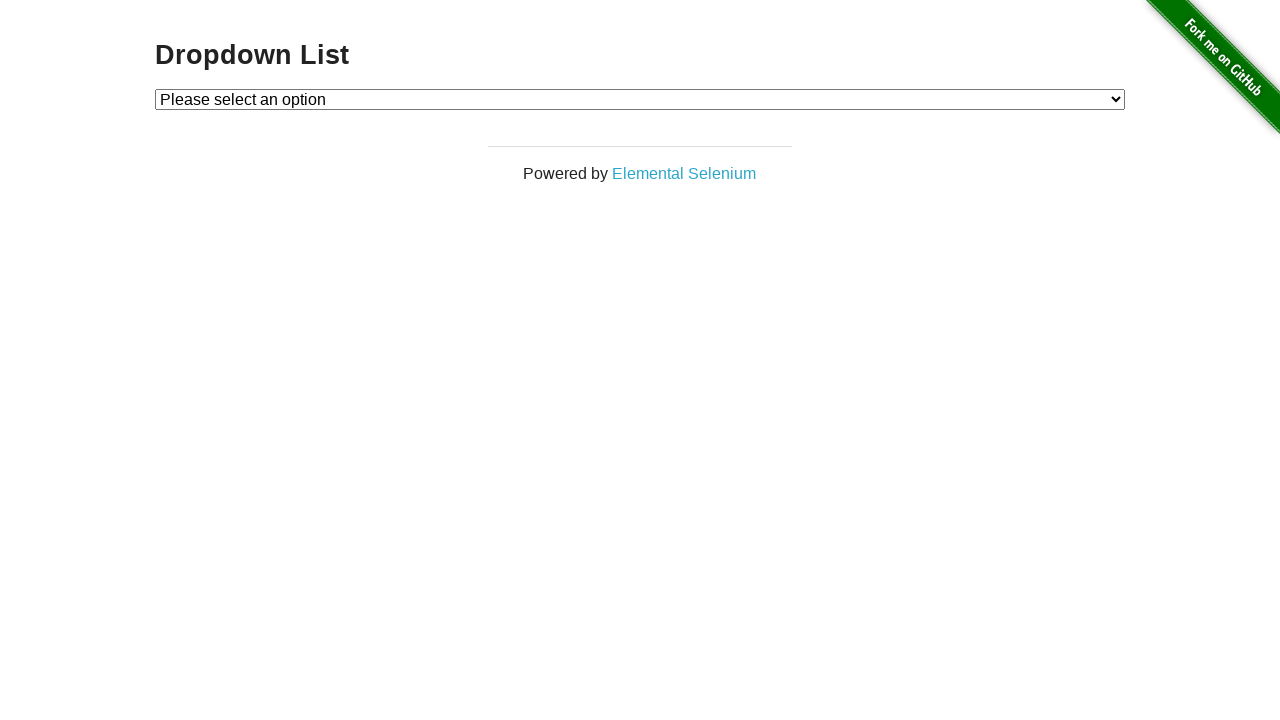

Selected 'Option 1' from the dropdown on #dropdown
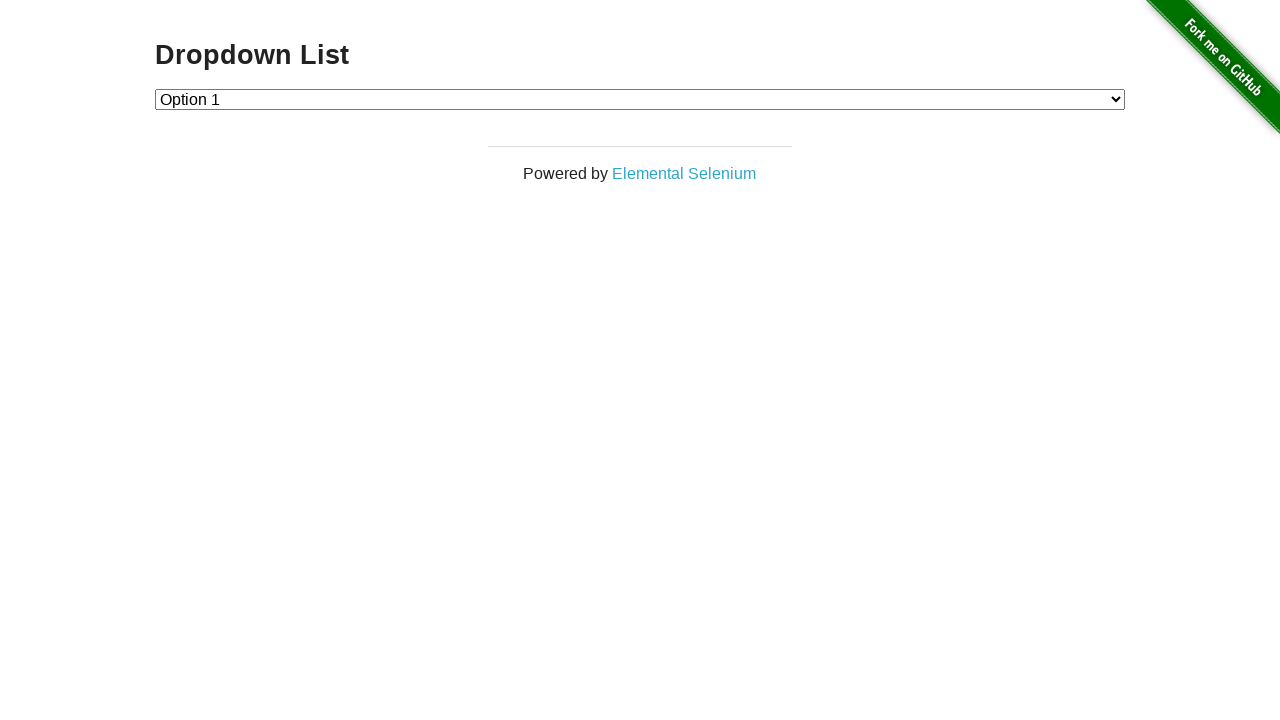

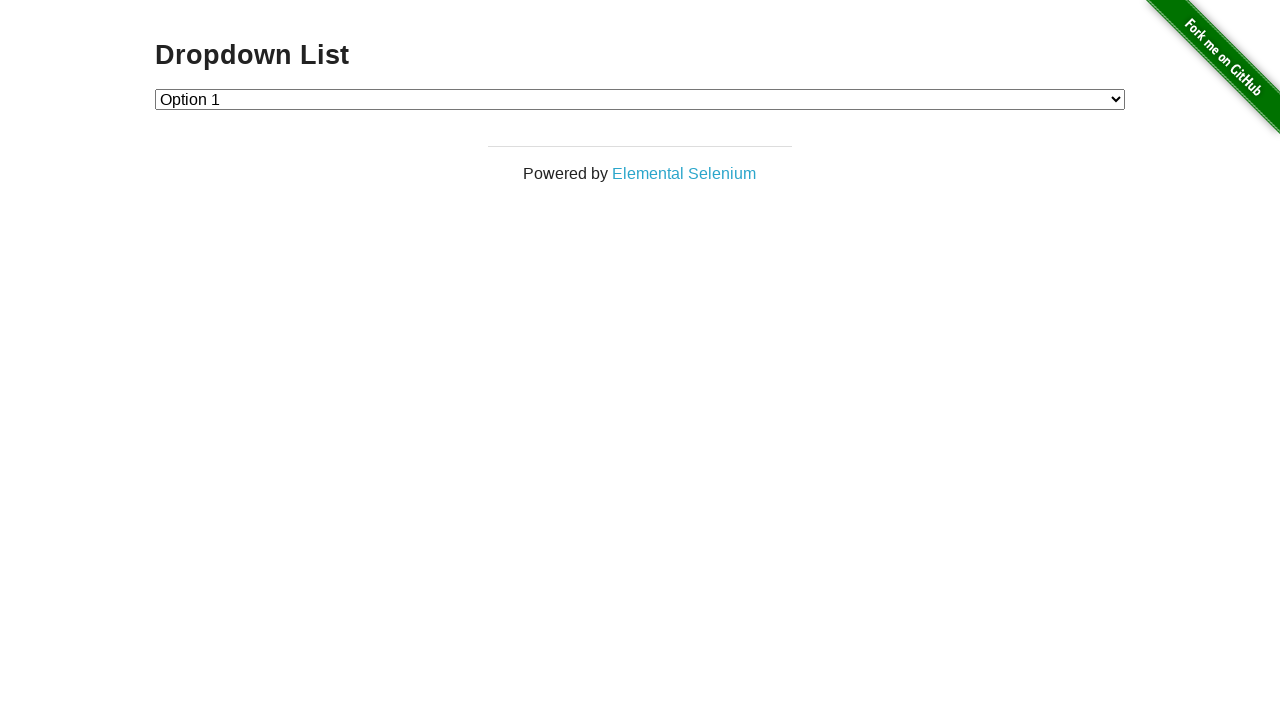